Tests sending keys to a textarea element by typing text into it

Starting URL: http://guinea-pig.webdriver.io

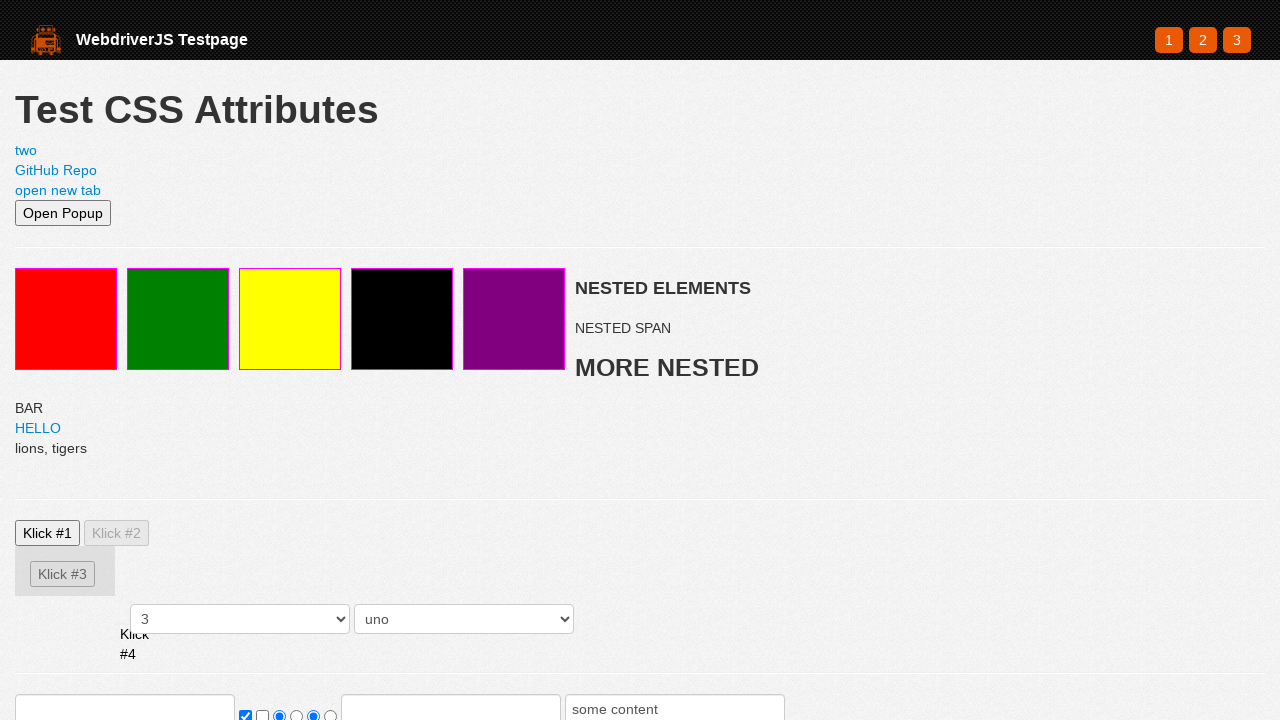

Typed 'foobar' into the textarea element on textarea
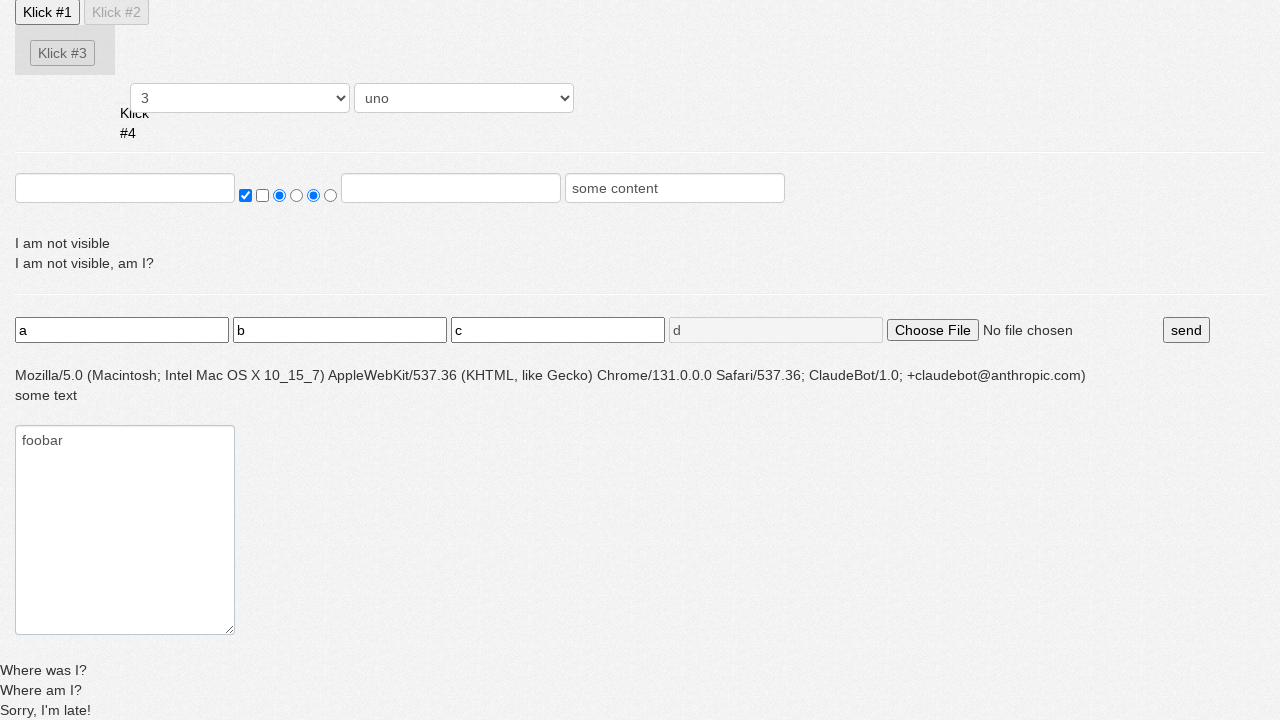

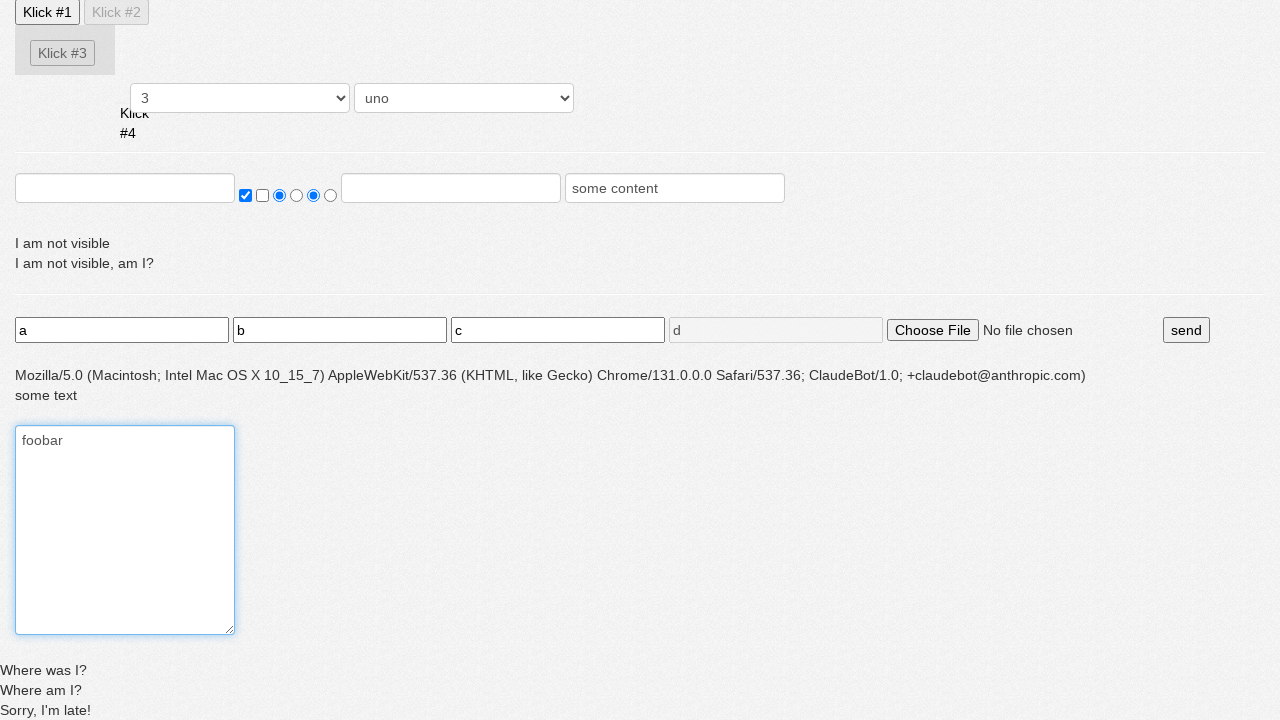